Tests counting the number of languages starting with numbers on the 0 page

Starting URL: http://www.99-bottles-of-beer.net/

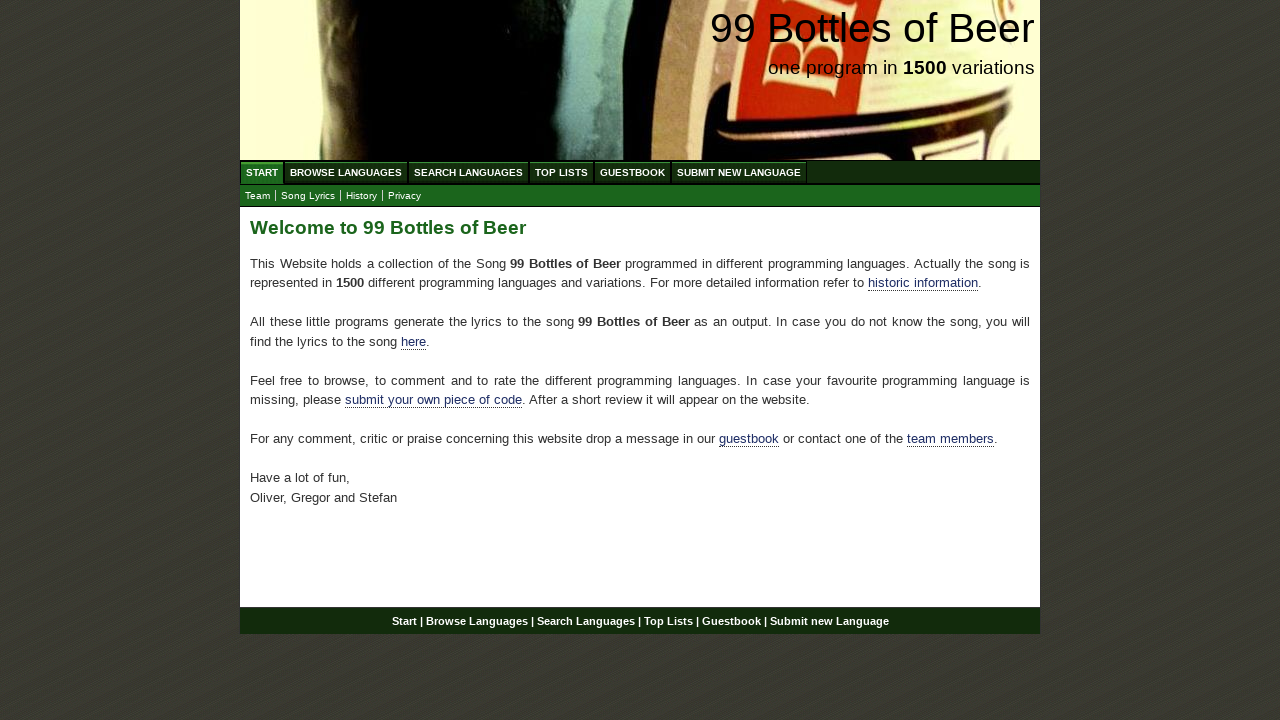

Clicked on Browse Languages link at (346, 172) on xpath=//a[@href='/abc.html']
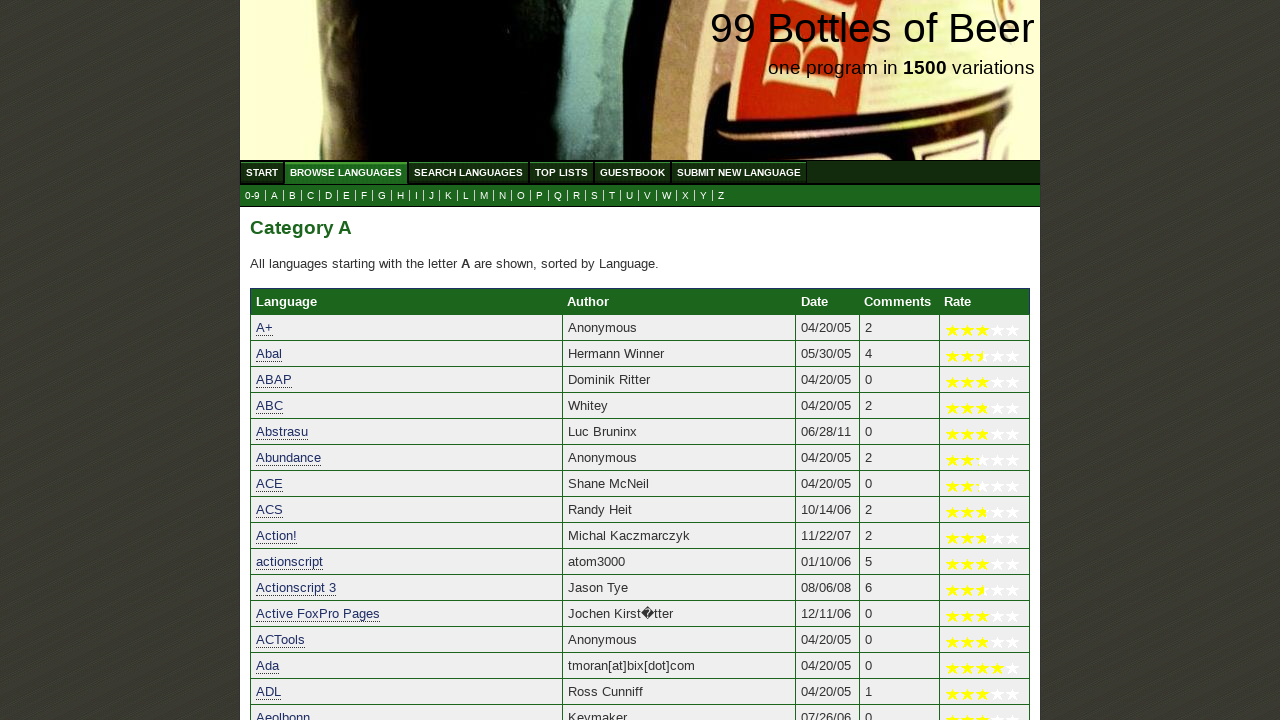

Clicked on 0-9 link to view languages starting with numbers at (252, 196) on xpath=//a[@href='0.html']
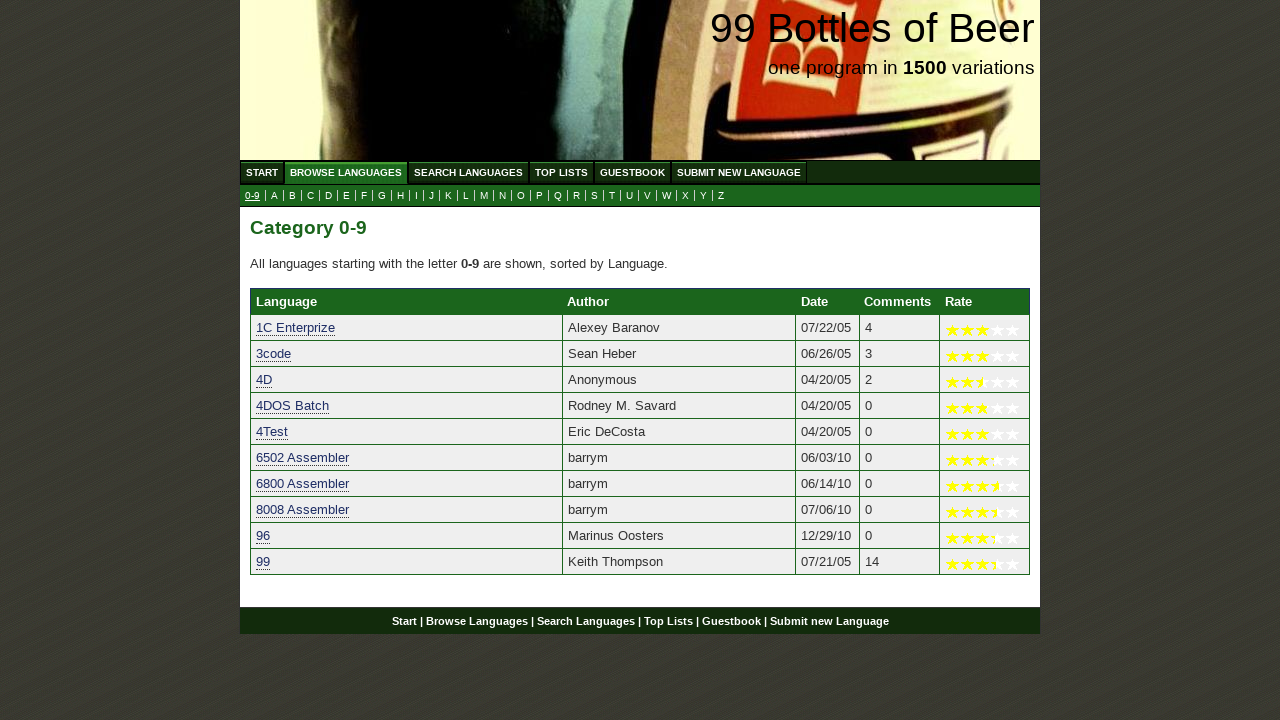

Language entries loaded on 0 page
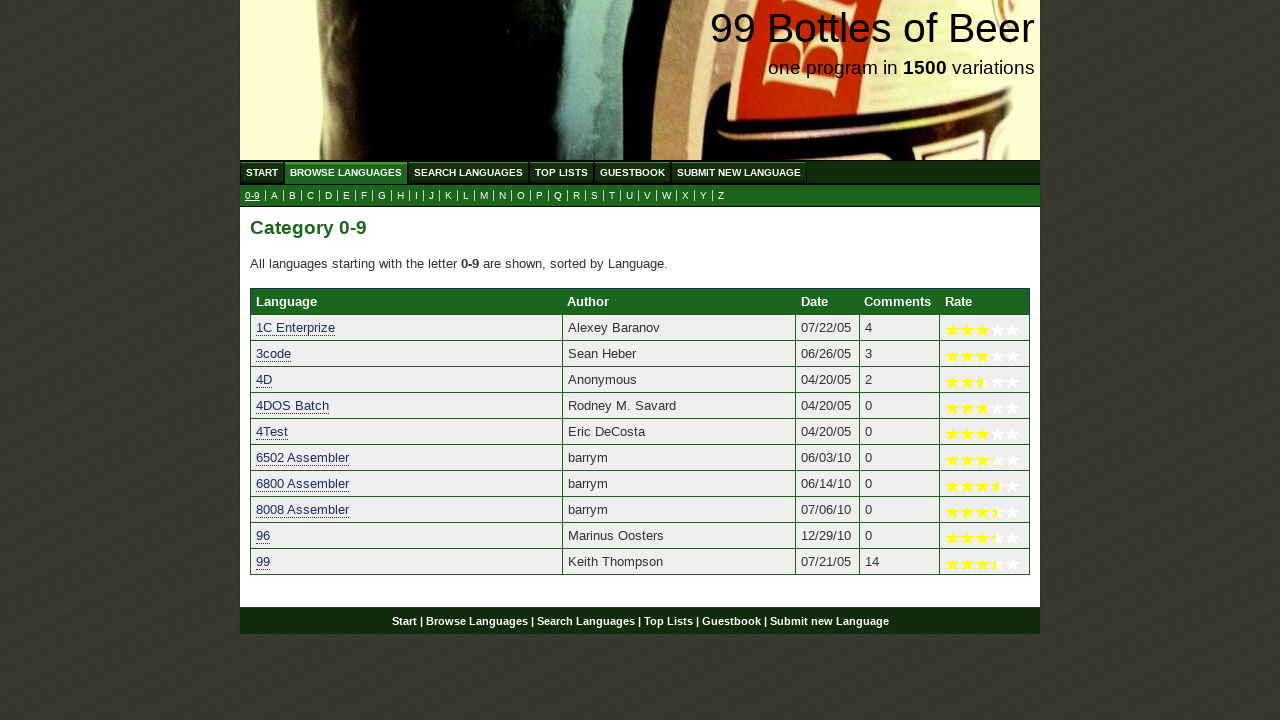

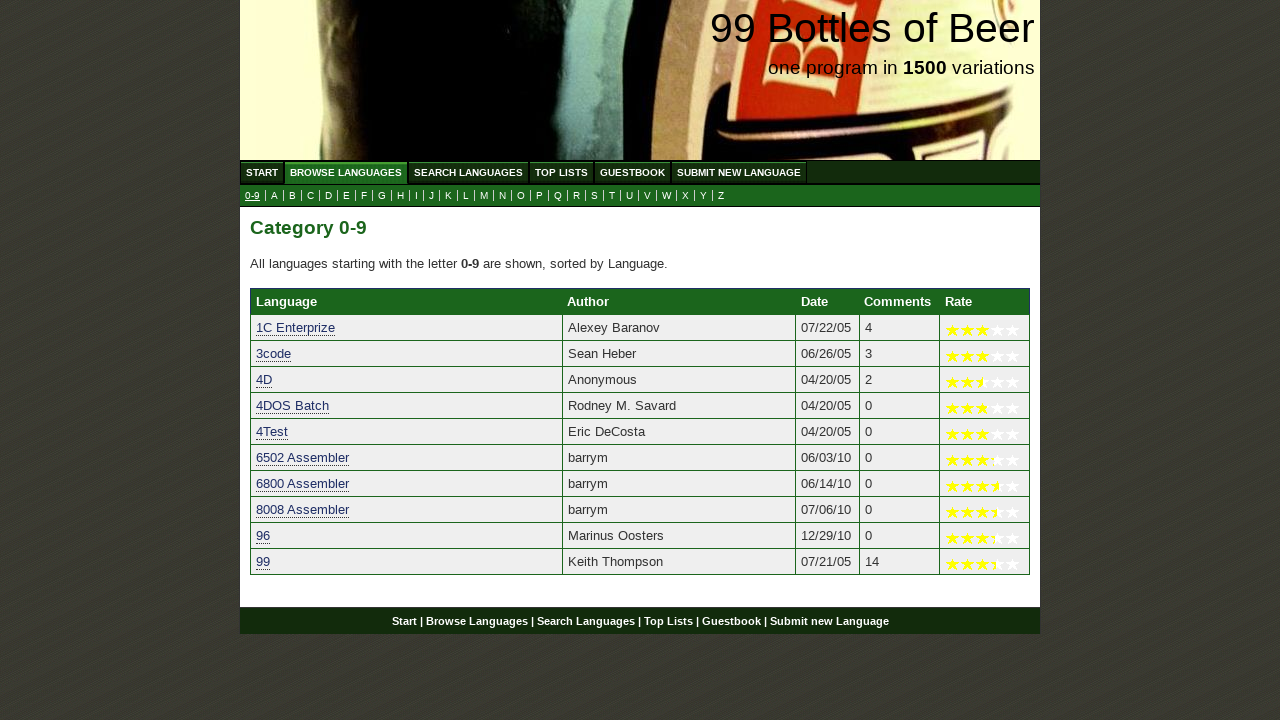